Enters only a name in the feedback form, submits it, clicks Yes on the confirmation page, and verifies the thank you message displays the user's name.

Starting URL: https://kristinek.github.io/site/tasks/provide_feedback

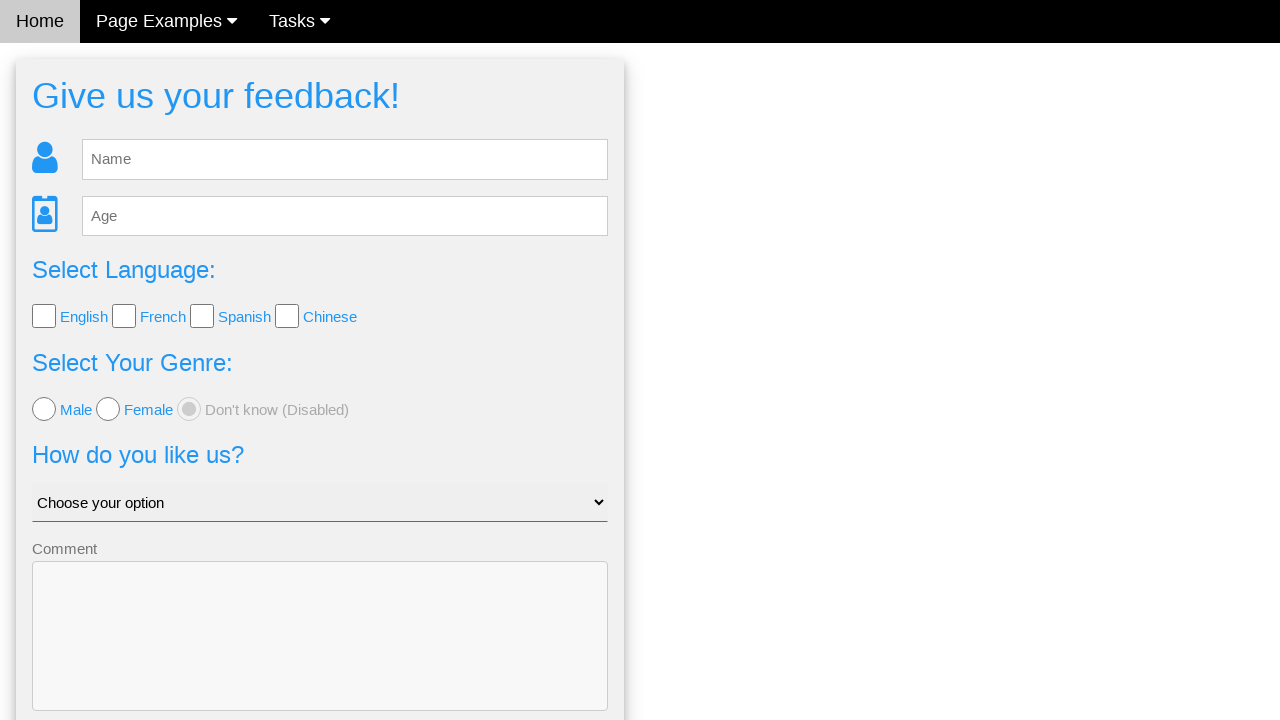

Filled name field with 'Gizem' on #fb_name
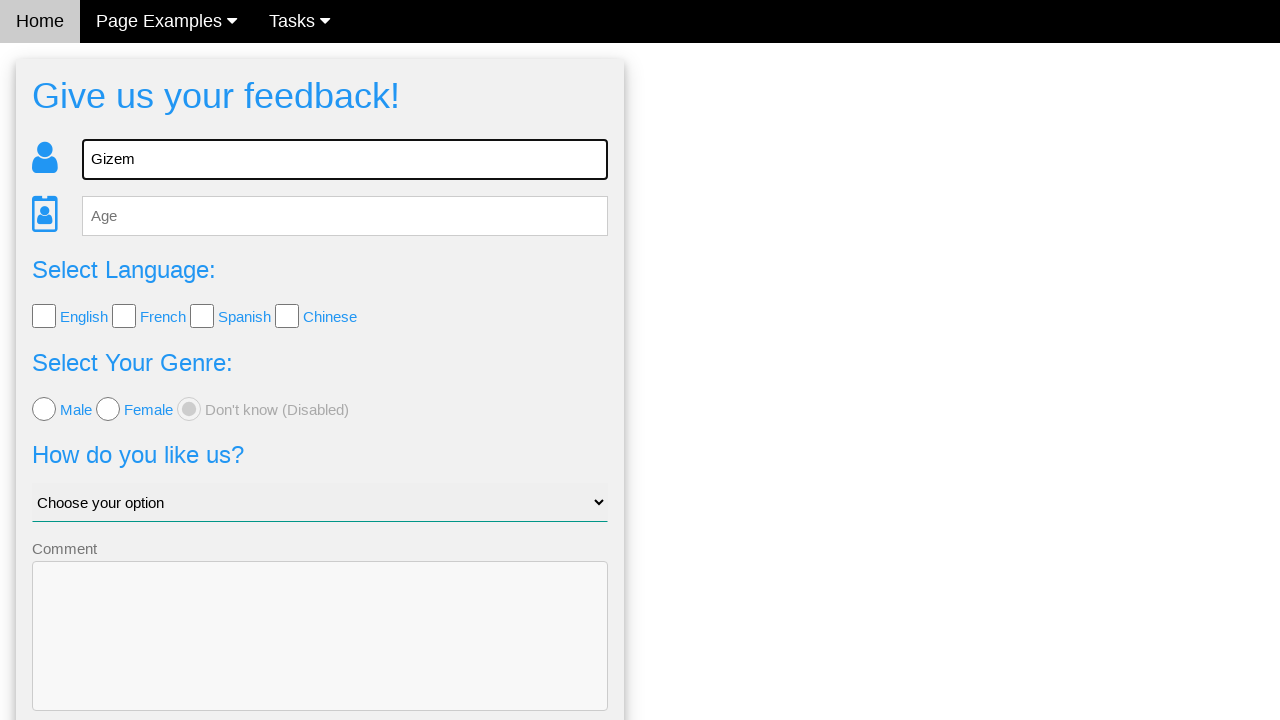

Clicked Send button to submit feedback form at (320, 656) on button[type='submit']
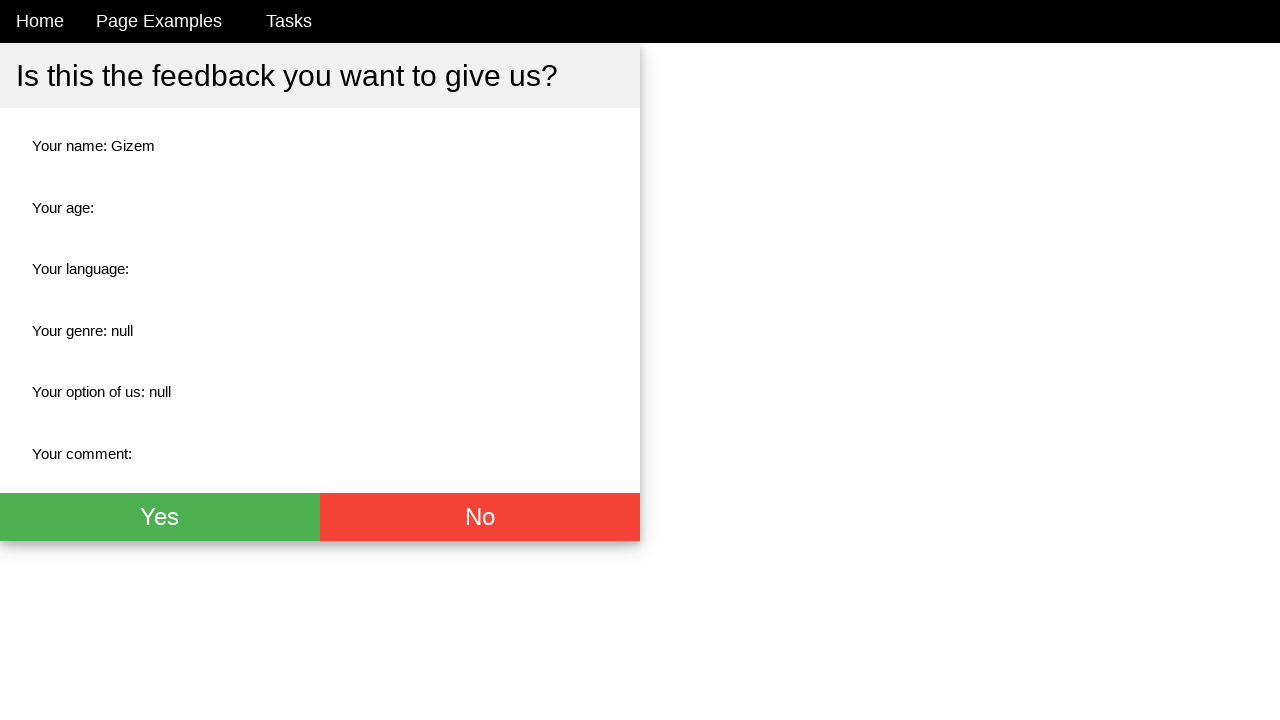

Confirmation page loaded with Yes button
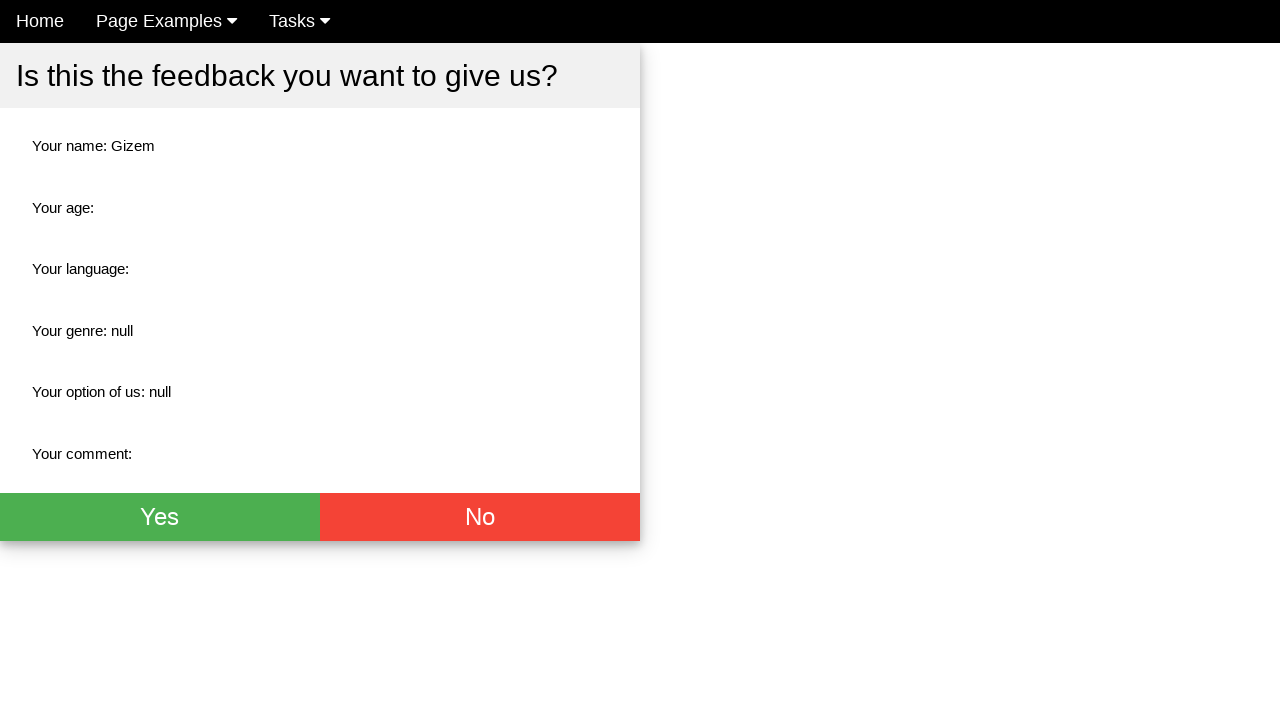

Clicked Yes button on confirmation page at (160, 517) on button[onclick='openFeedback()']
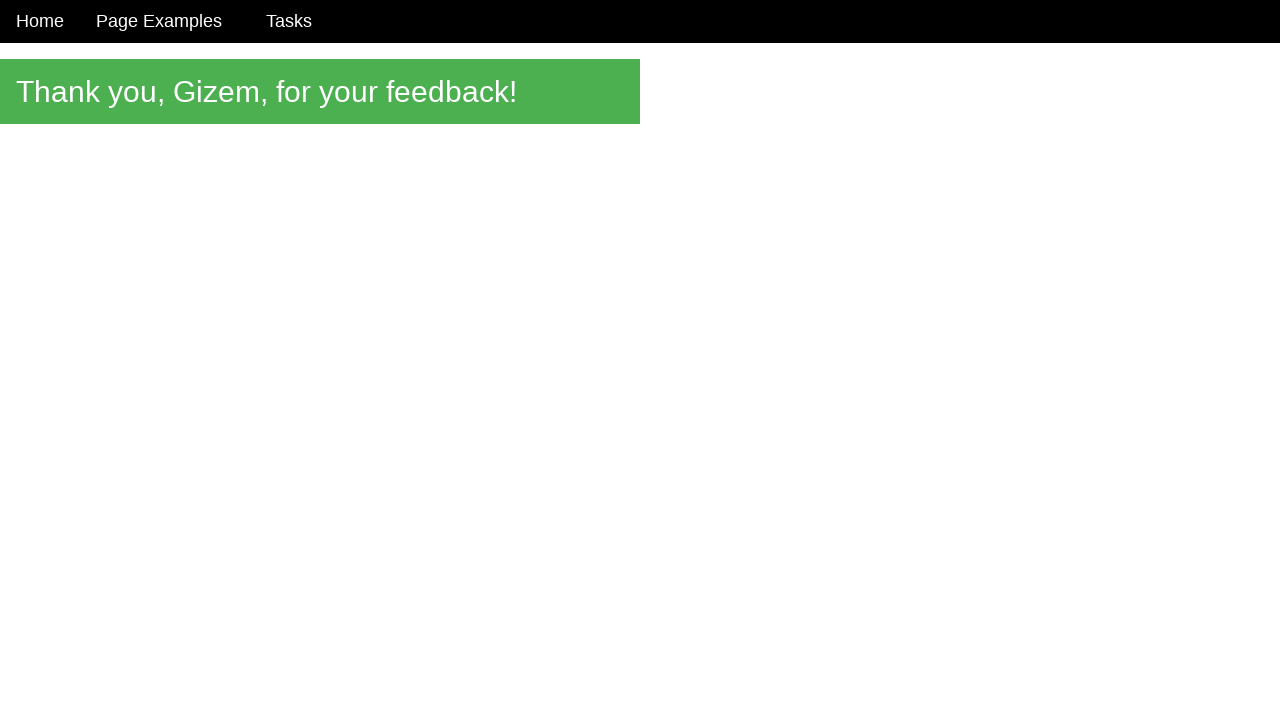

Thank you message displayed with user's name
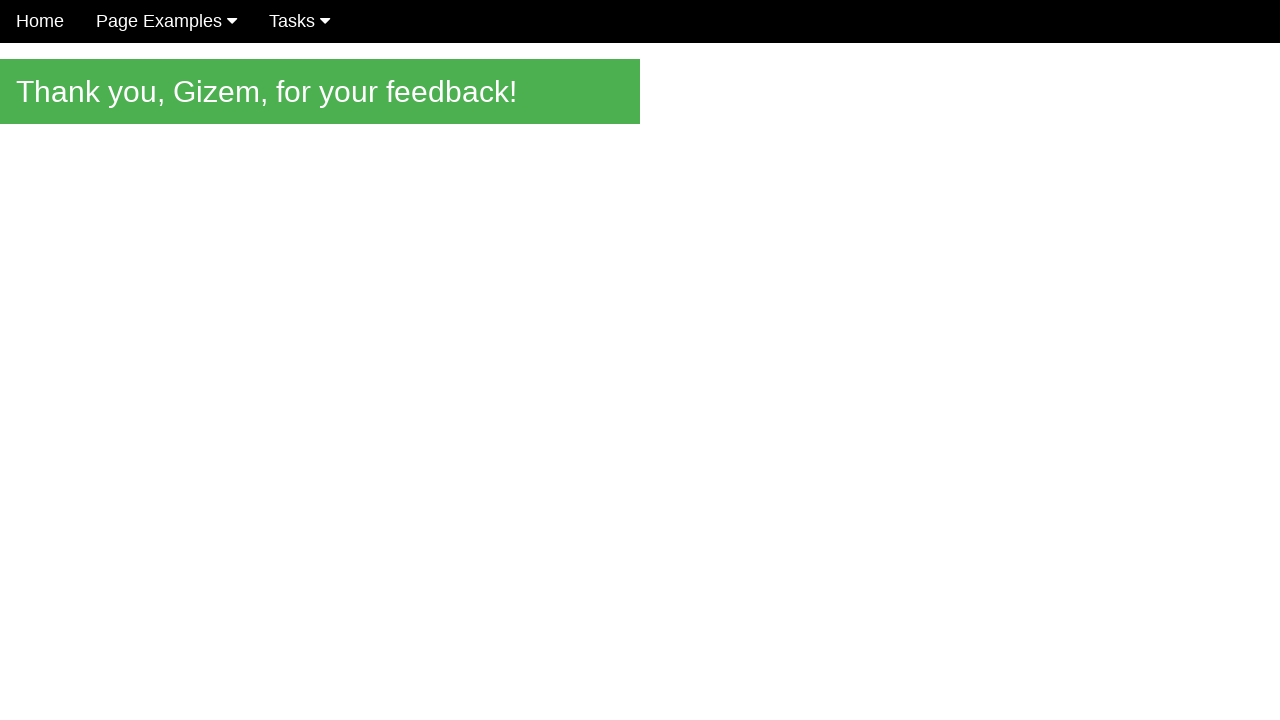

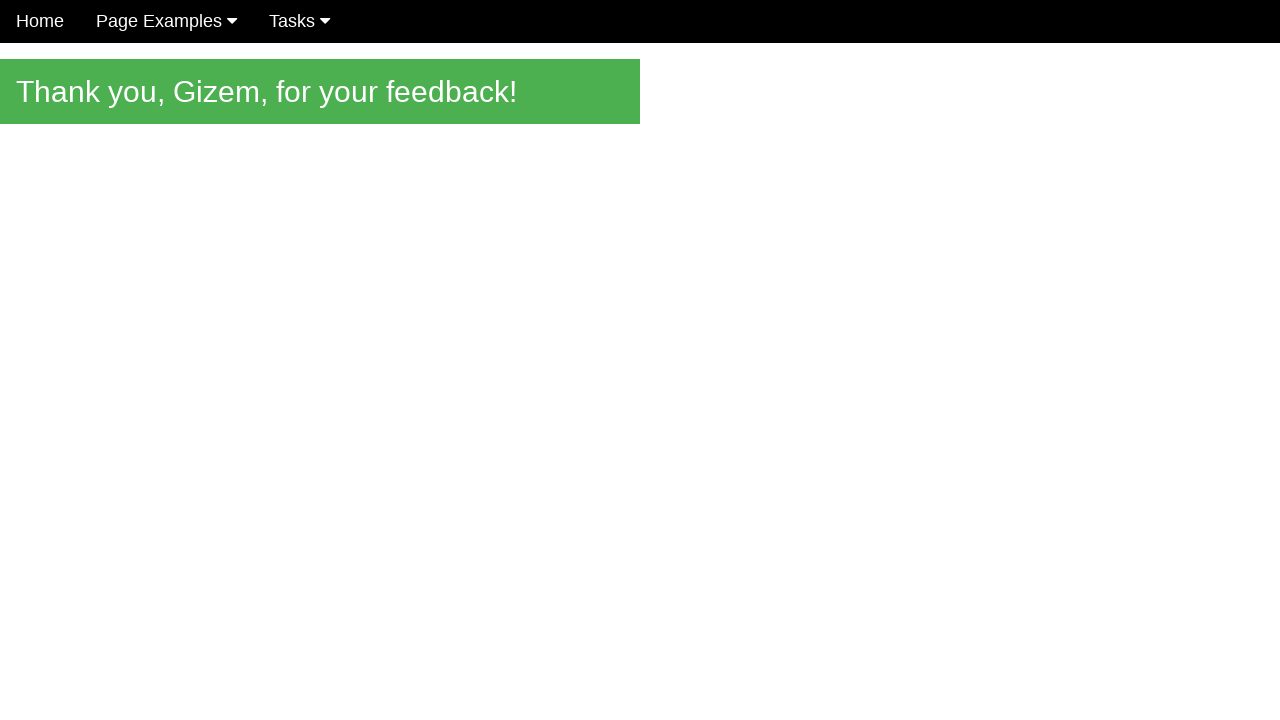